Tests that entered text is trimmed when editing a todo item

Starting URL: https://demo.playwright.dev/todomvc

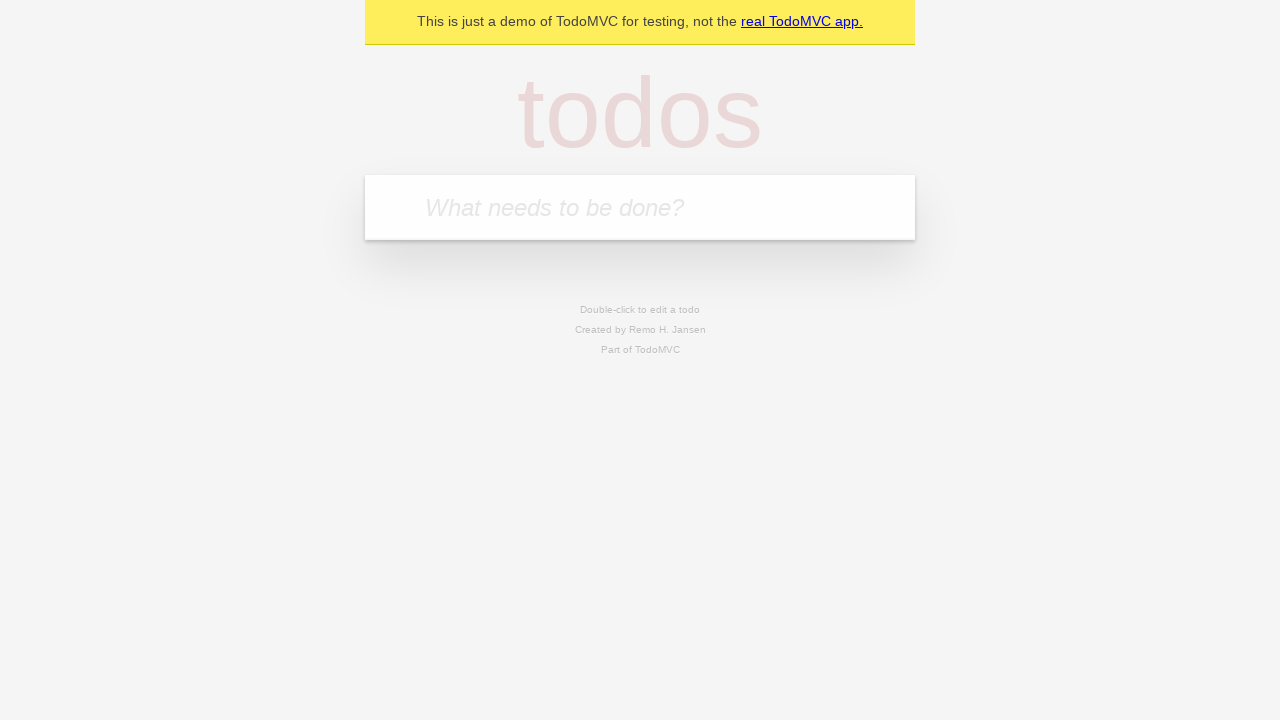

Filled new todo input with 'buy some cheese' on internal:attr=[placeholder="What needs to be done?"i]
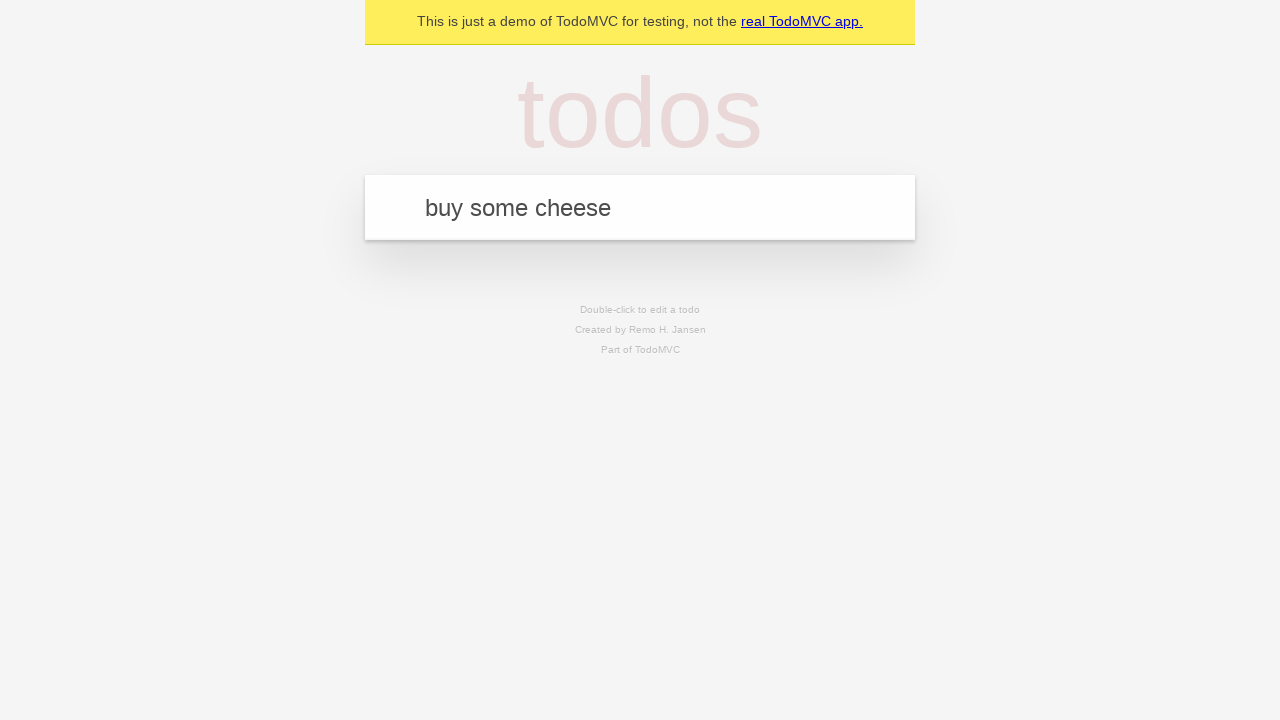

Pressed Enter to create todo 'buy some cheese' on internal:attr=[placeholder="What needs to be done?"i]
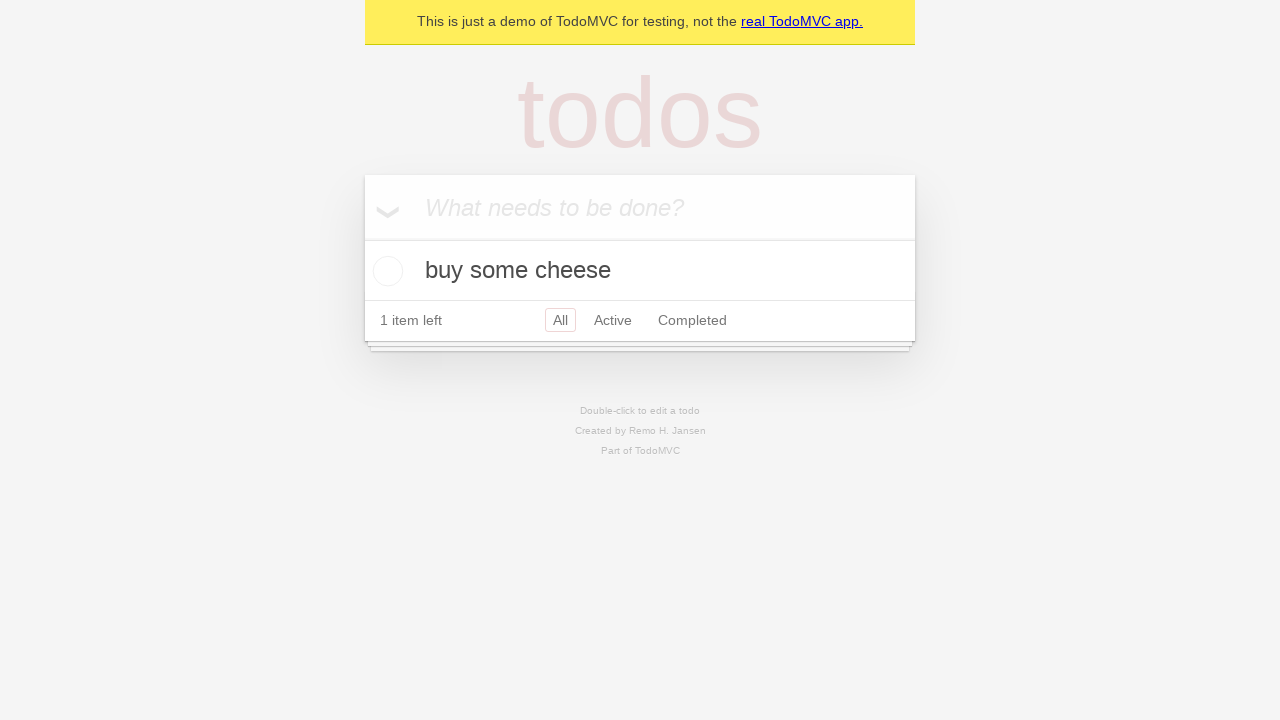

Filled new todo input with 'feed the cat' on internal:attr=[placeholder="What needs to be done?"i]
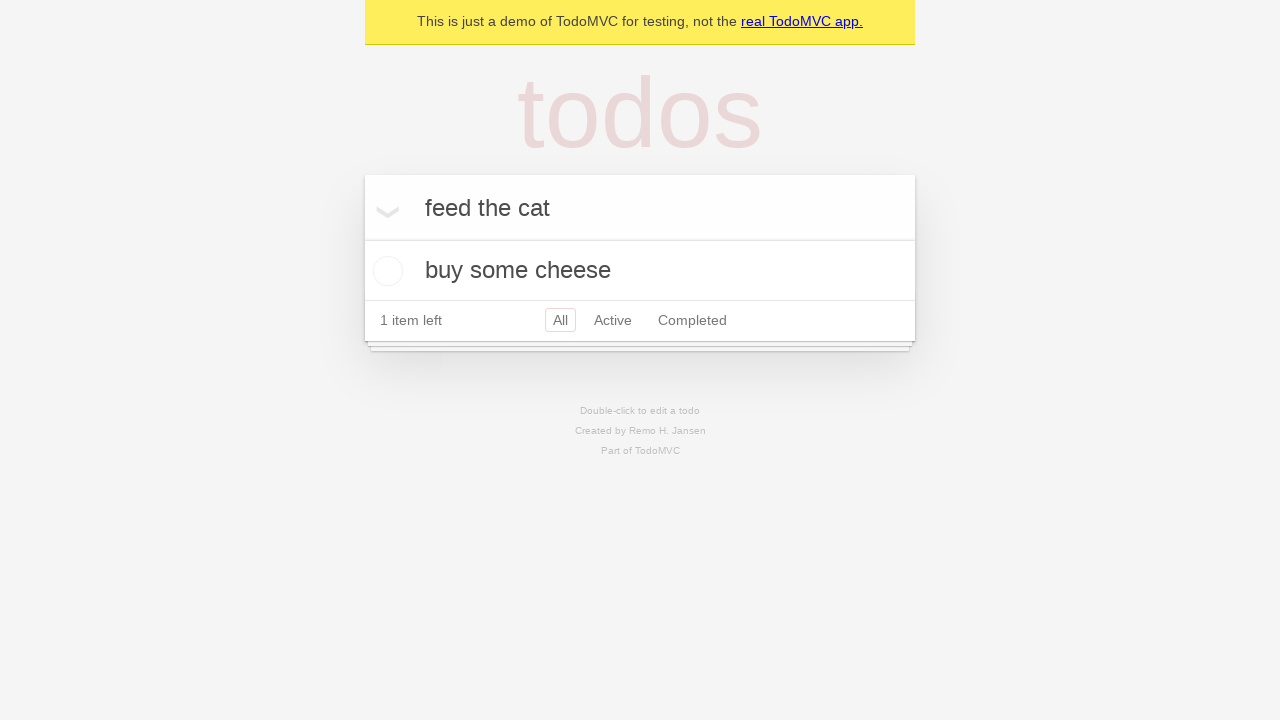

Pressed Enter to create todo 'feed the cat' on internal:attr=[placeholder="What needs to be done?"i]
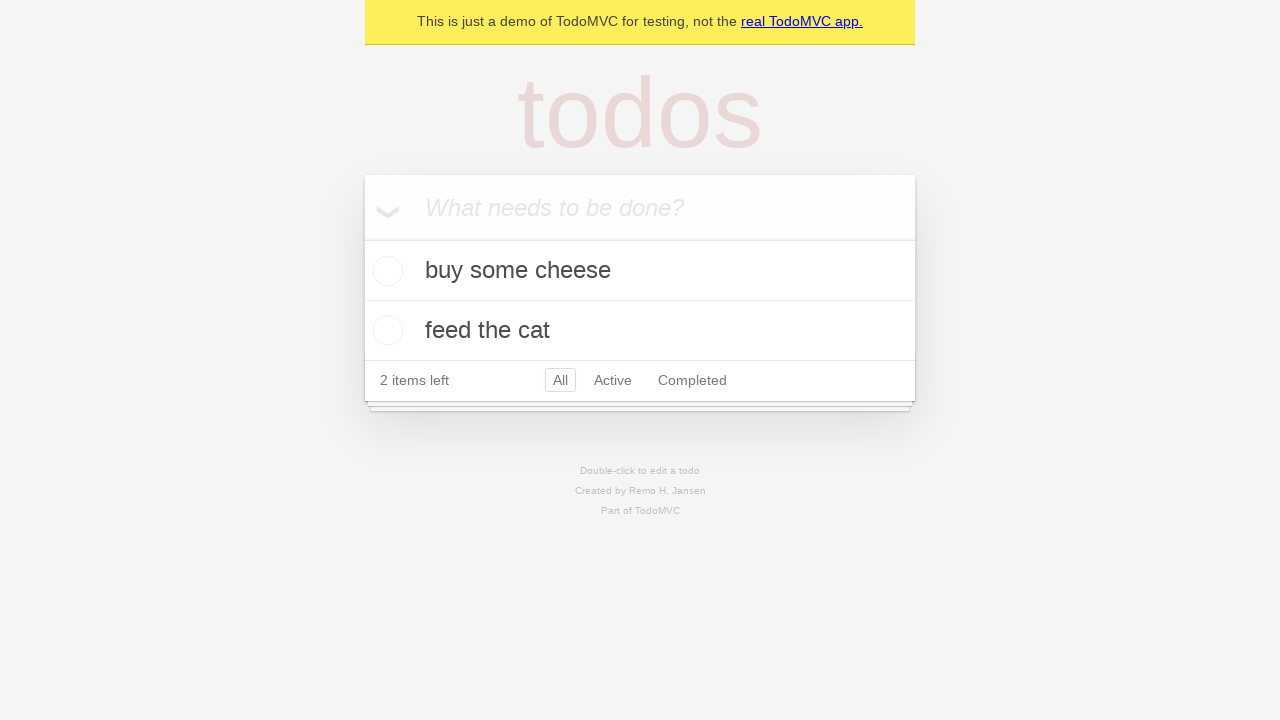

Filled new todo input with 'book a doctors appointment' on internal:attr=[placeholder="What needs to be done?"i]
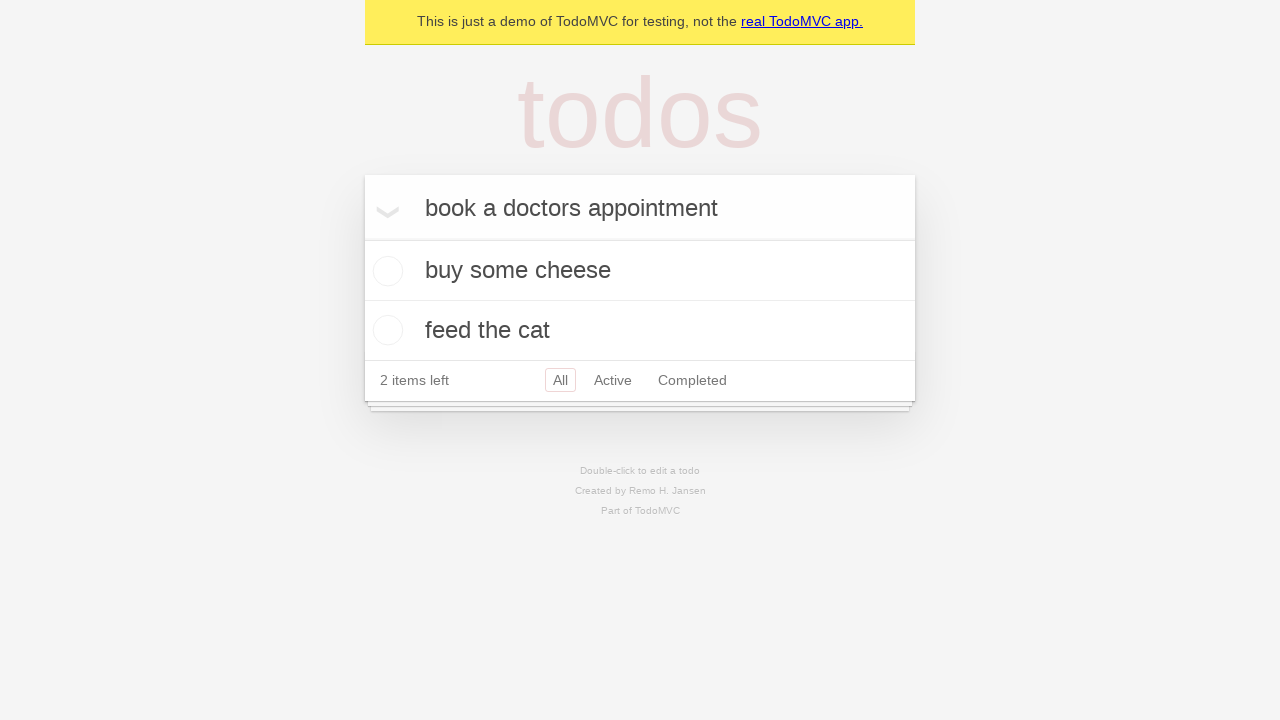

Pressed Enter to create todo 'book a doctors appointment' on internal:attr=[placeholder="What needs to be done?"i]
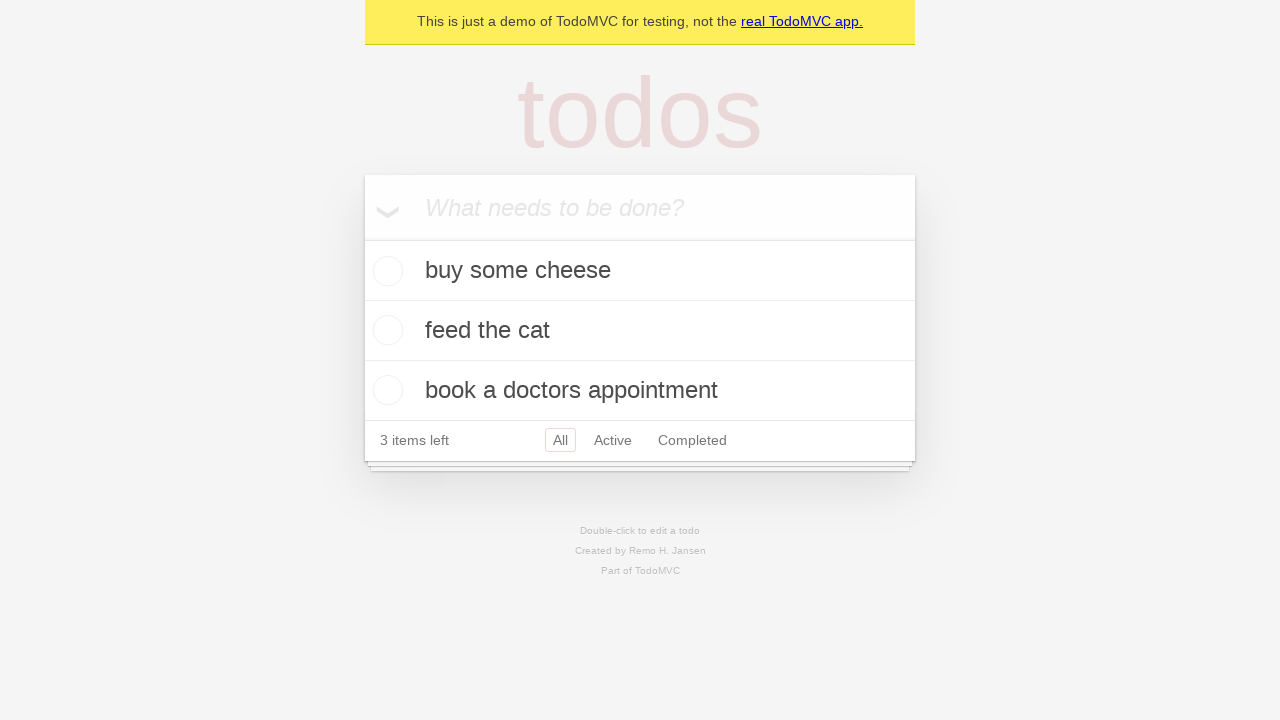

Waited for all 3 todos to be created
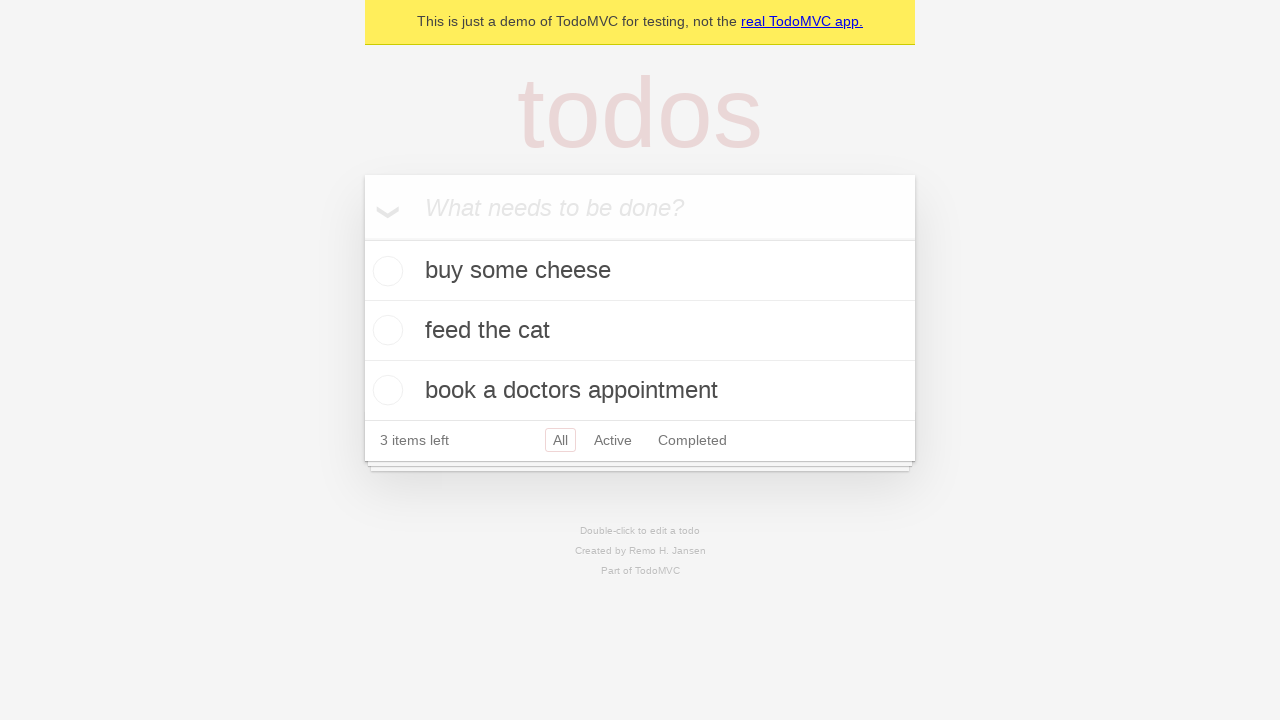

Double-clicked second todo item to enter edit mode at (640, 331) on internal:testid=[data-testid="todo-item"s] >> nth=1
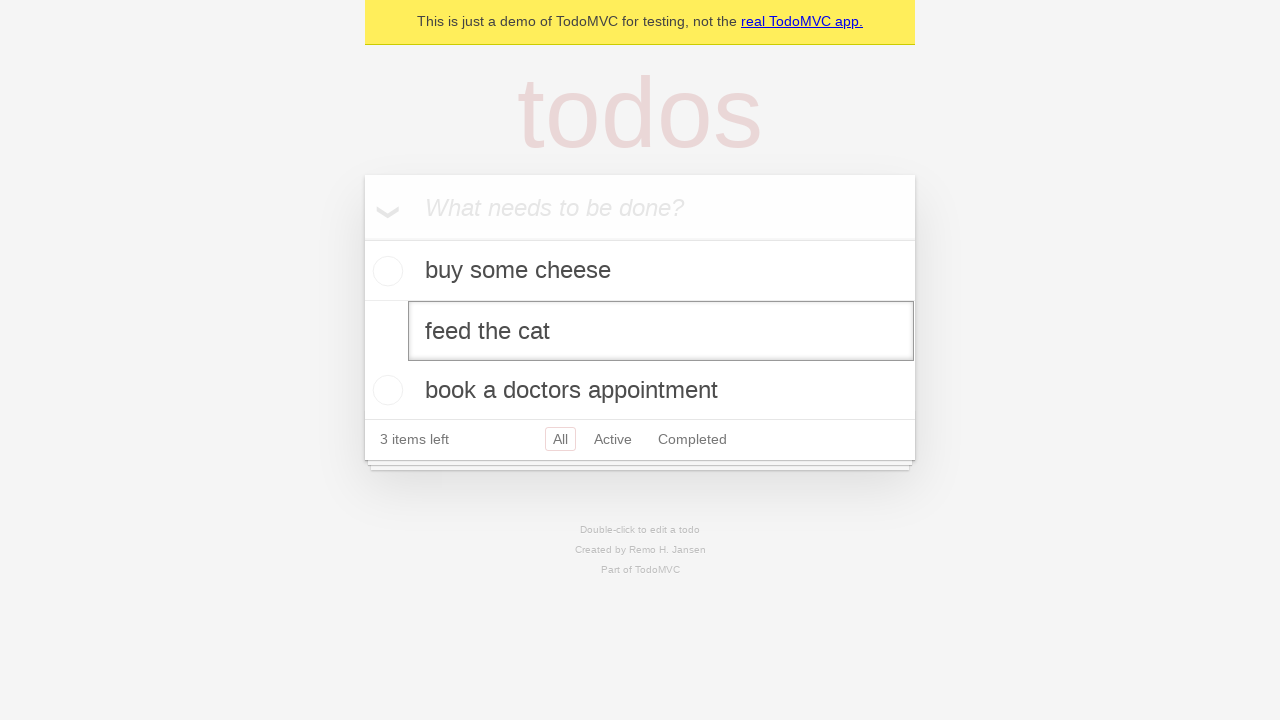

Filled edit field with text containing leading and trailing whitespace on internal:testid=[data-testid="todo-item"s] >> nth=1 >> internal:role=textbox[nam
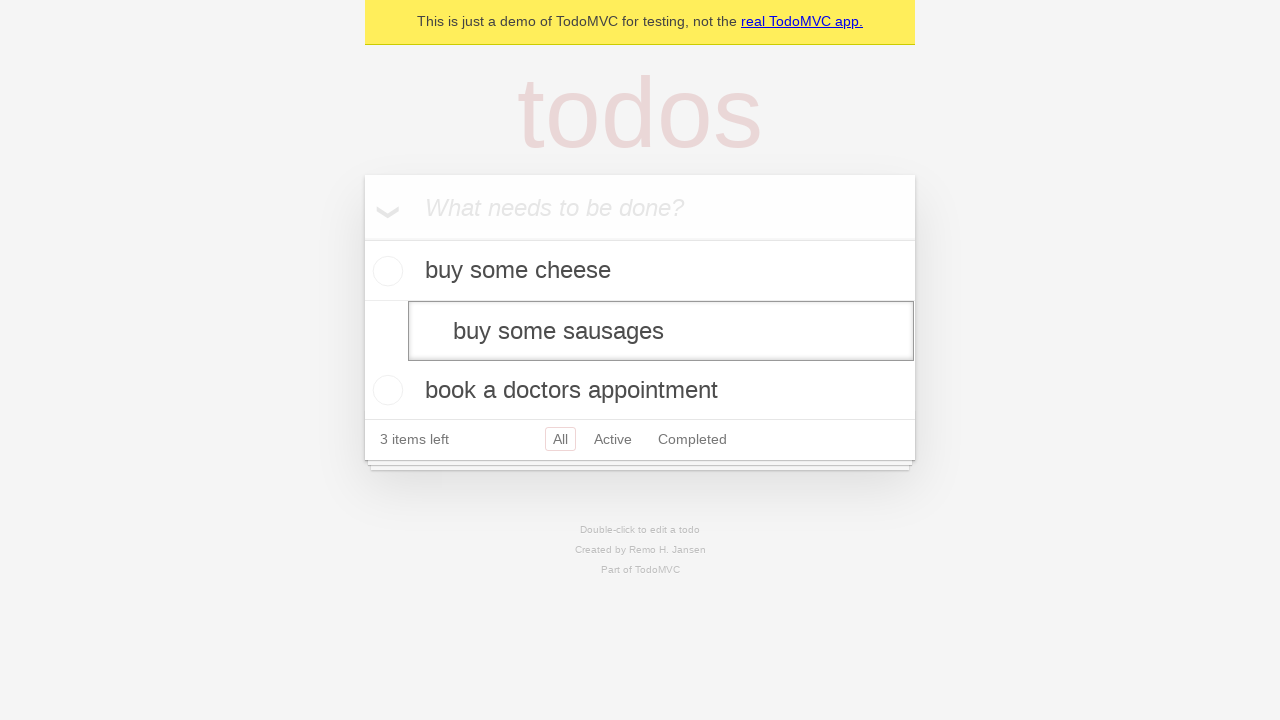

Pressed Enter to save edited todo, expecting text to be trimmed on internal:testid=[data-testid="todo-item"s] >> nth=1 >> internal:role=textbox[nam
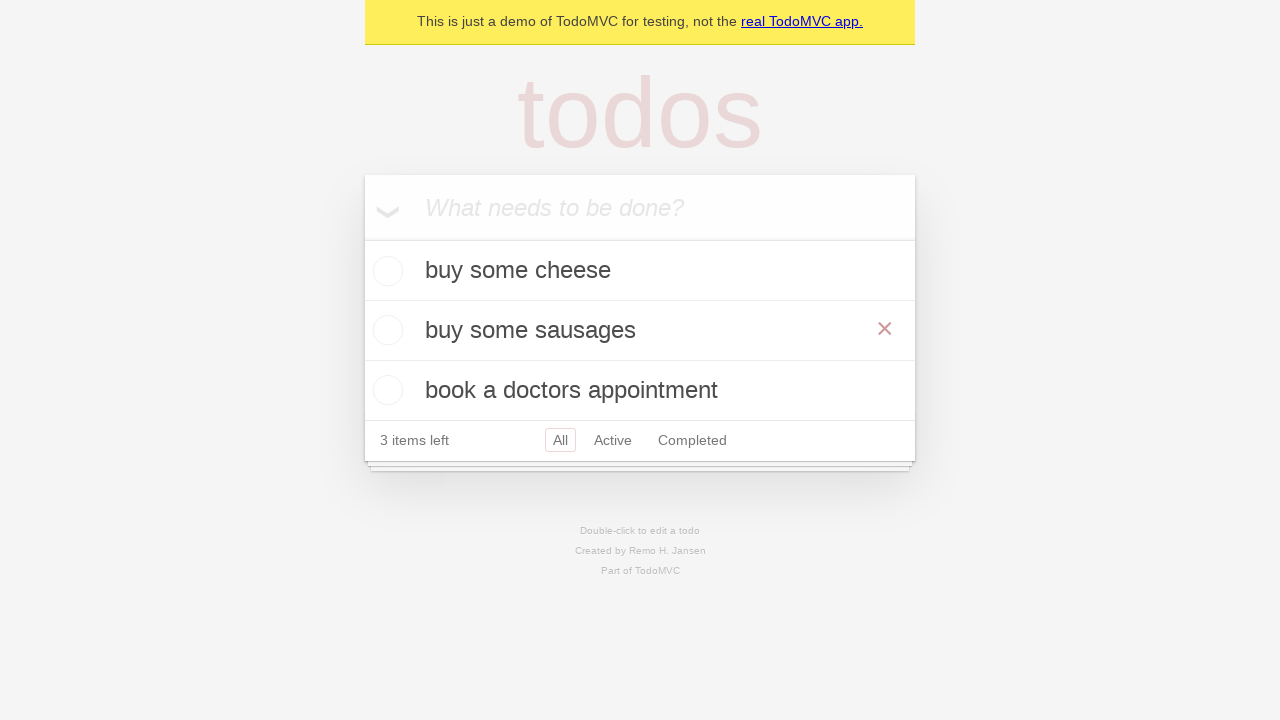

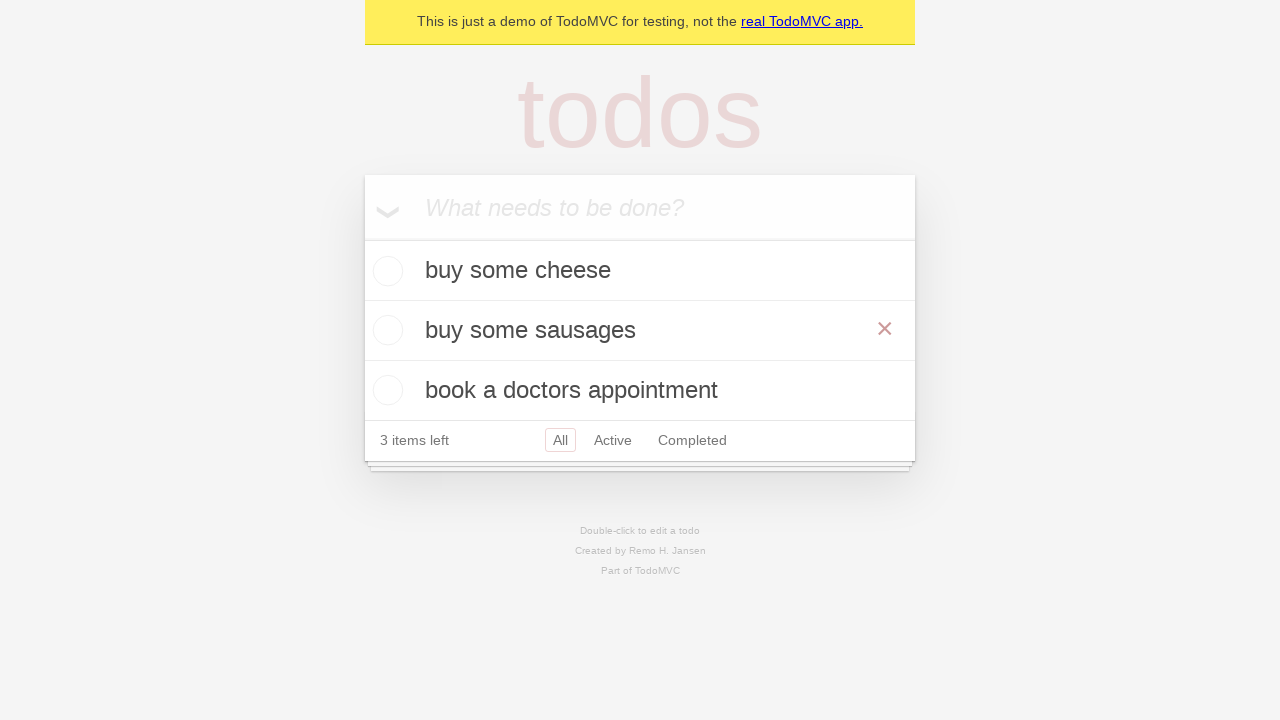